Navigates to a Stepik lesson page and waits for the page content to load

Starting URL: https://stepik.org/lesson/25969/step/8

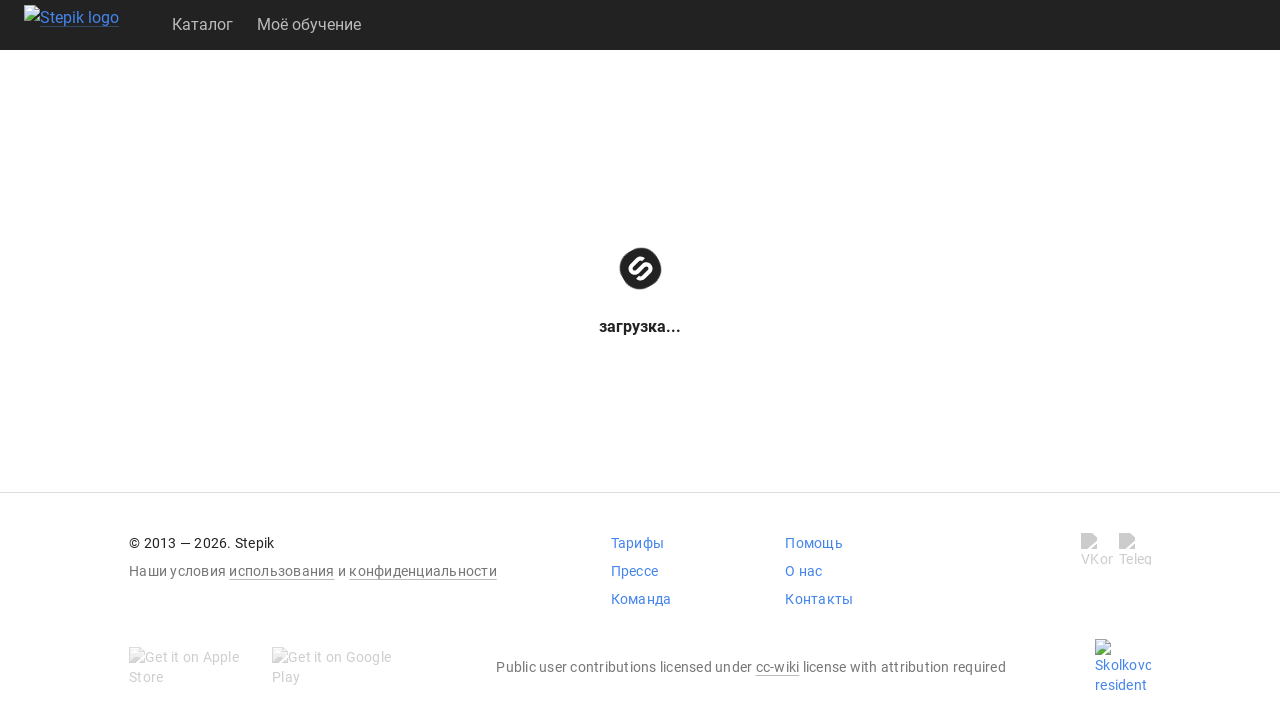

Waited for page DOM content to load
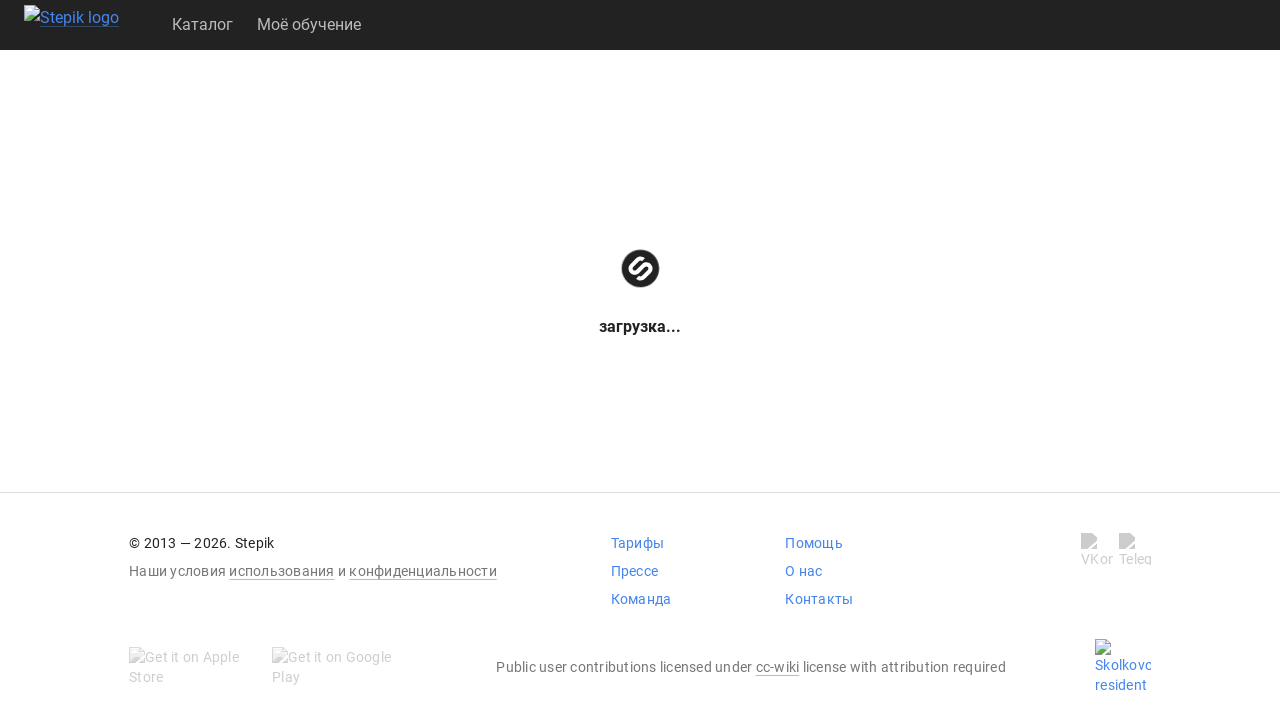

Step content loaded and became visible
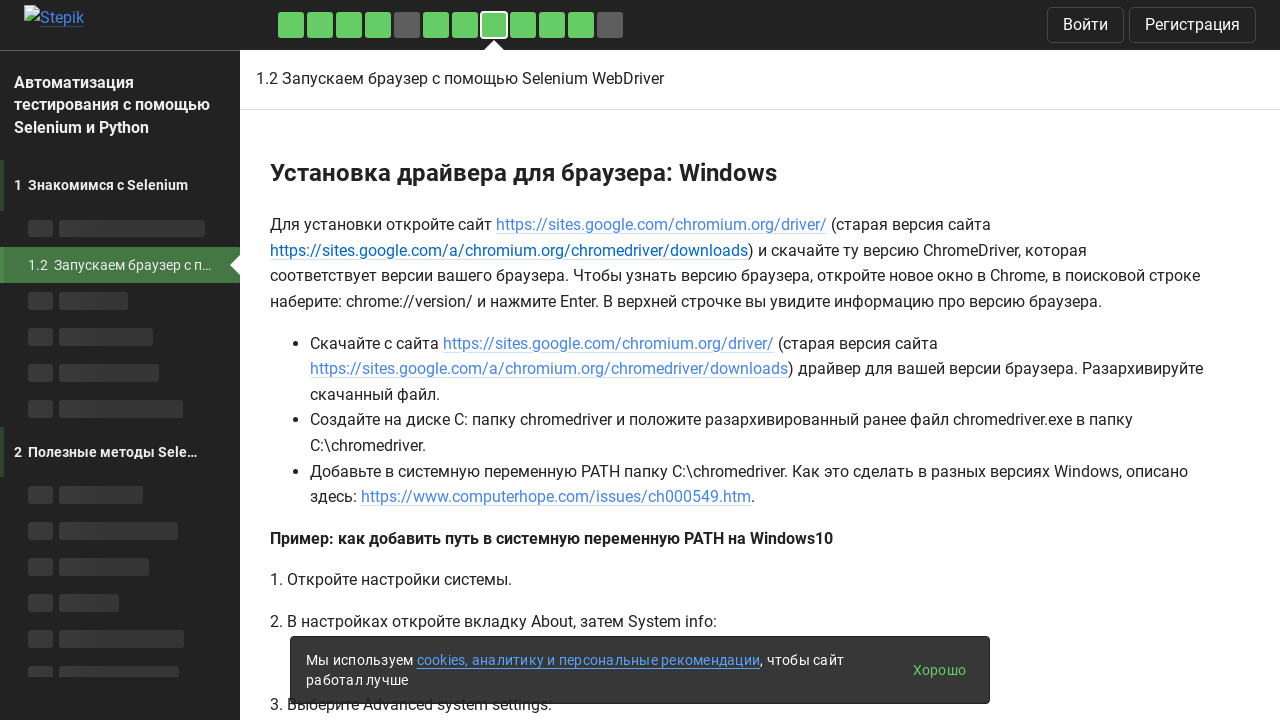

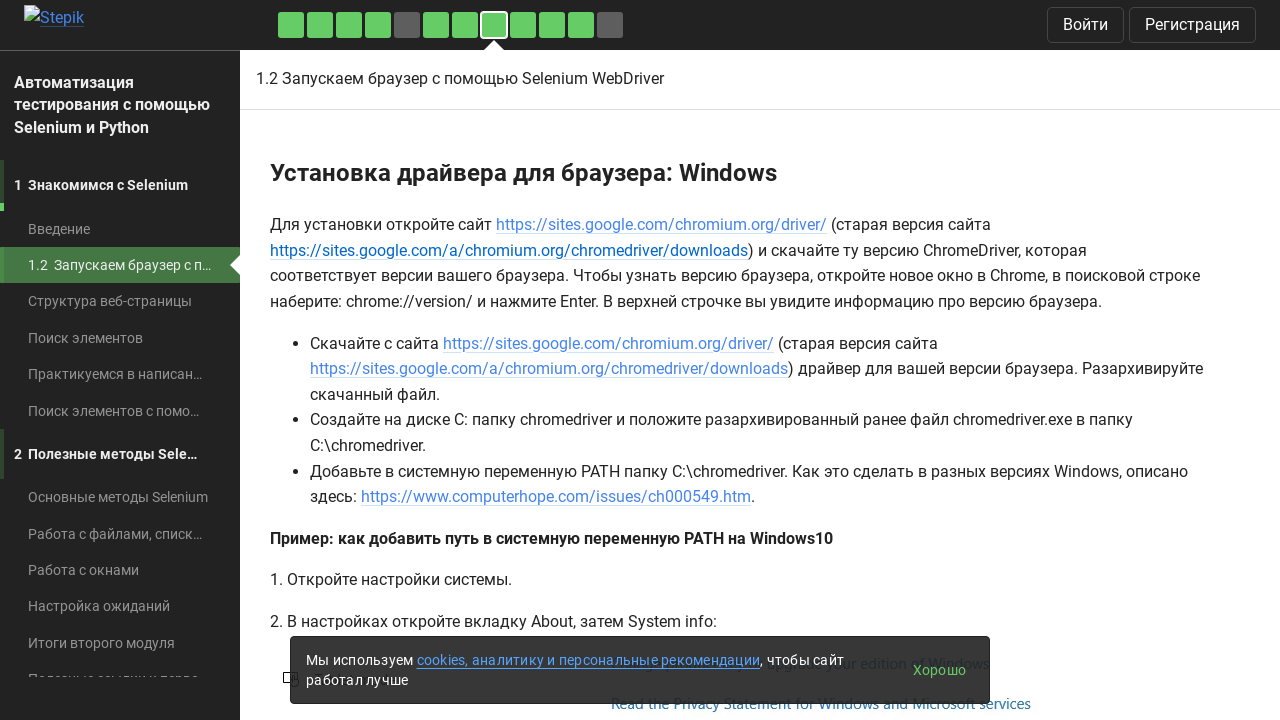